Tests hover functionality by moving the mouse over a user profile image to trigger hover effects

Starting URL: https://the-internet.herokuapp.com/hovers

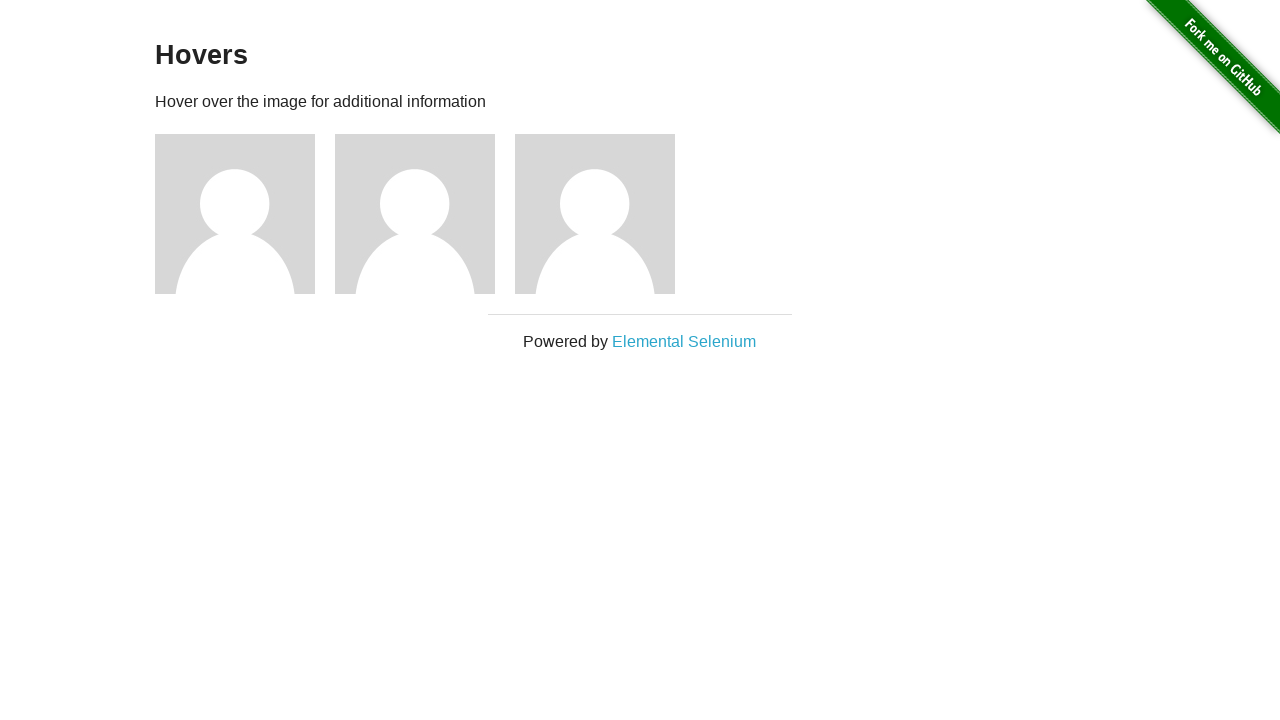

Waited for first user profile image to load
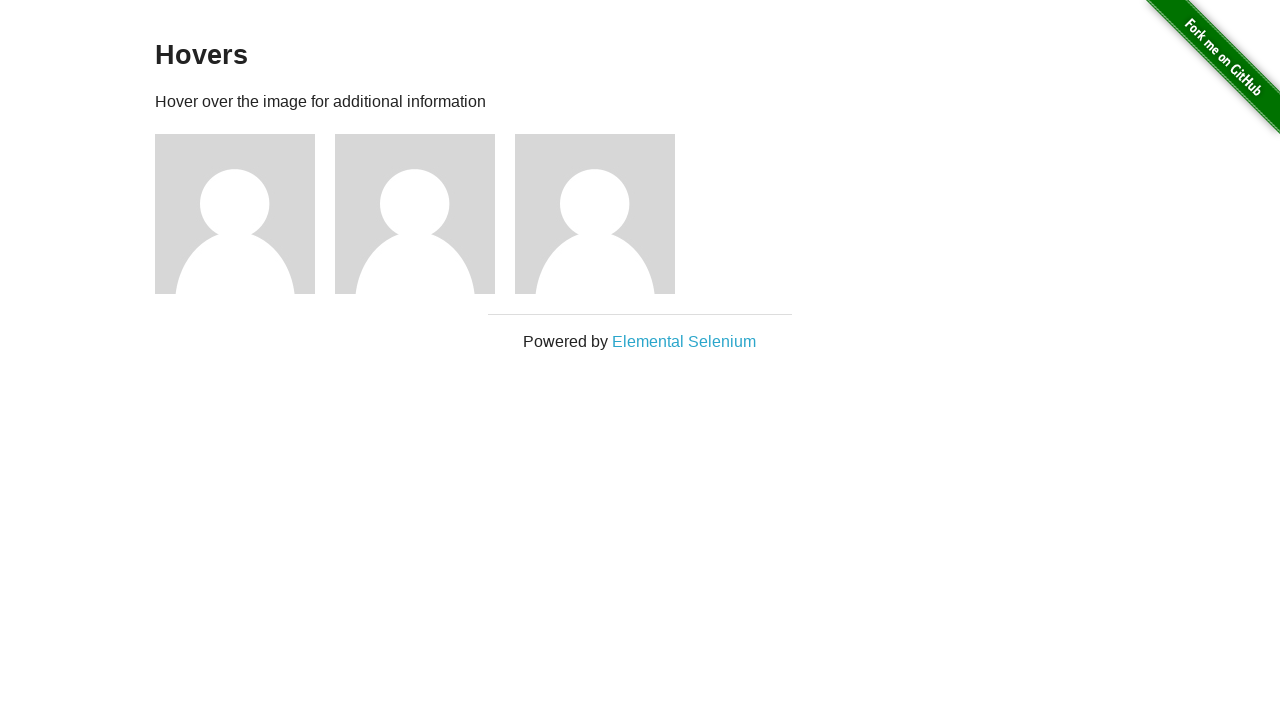

Hovered over user profile image to trigger hover effects
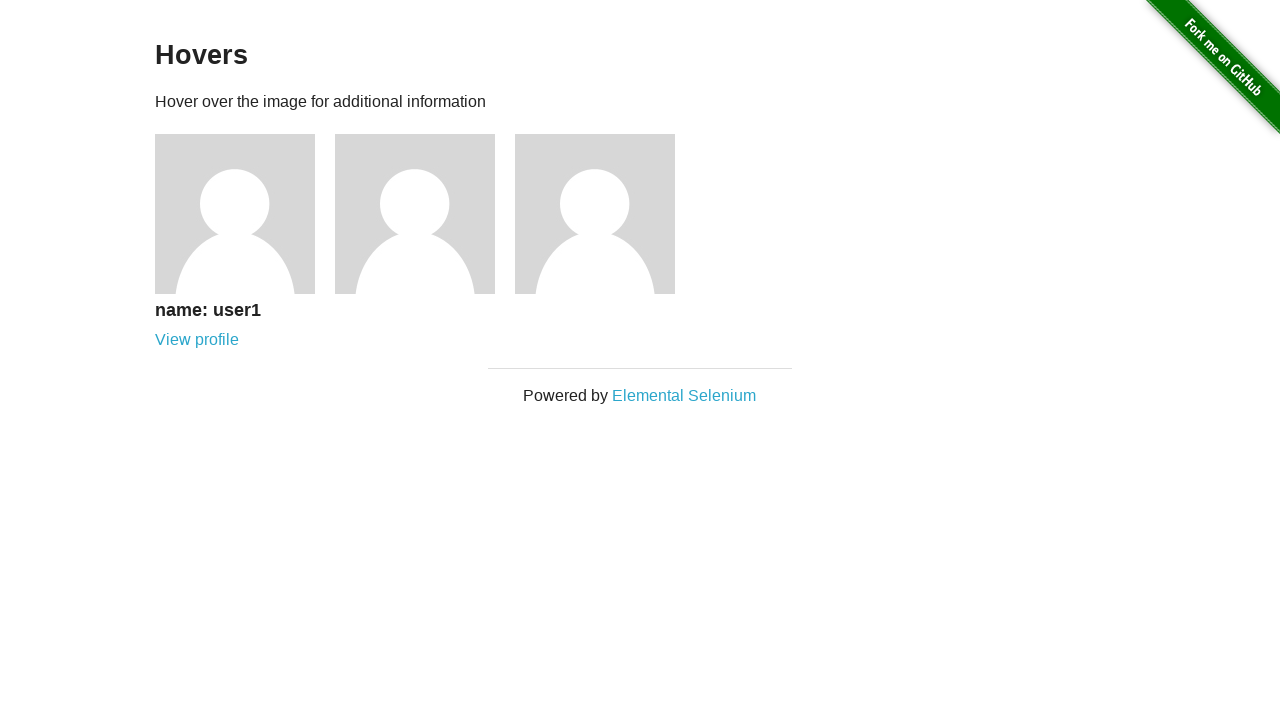

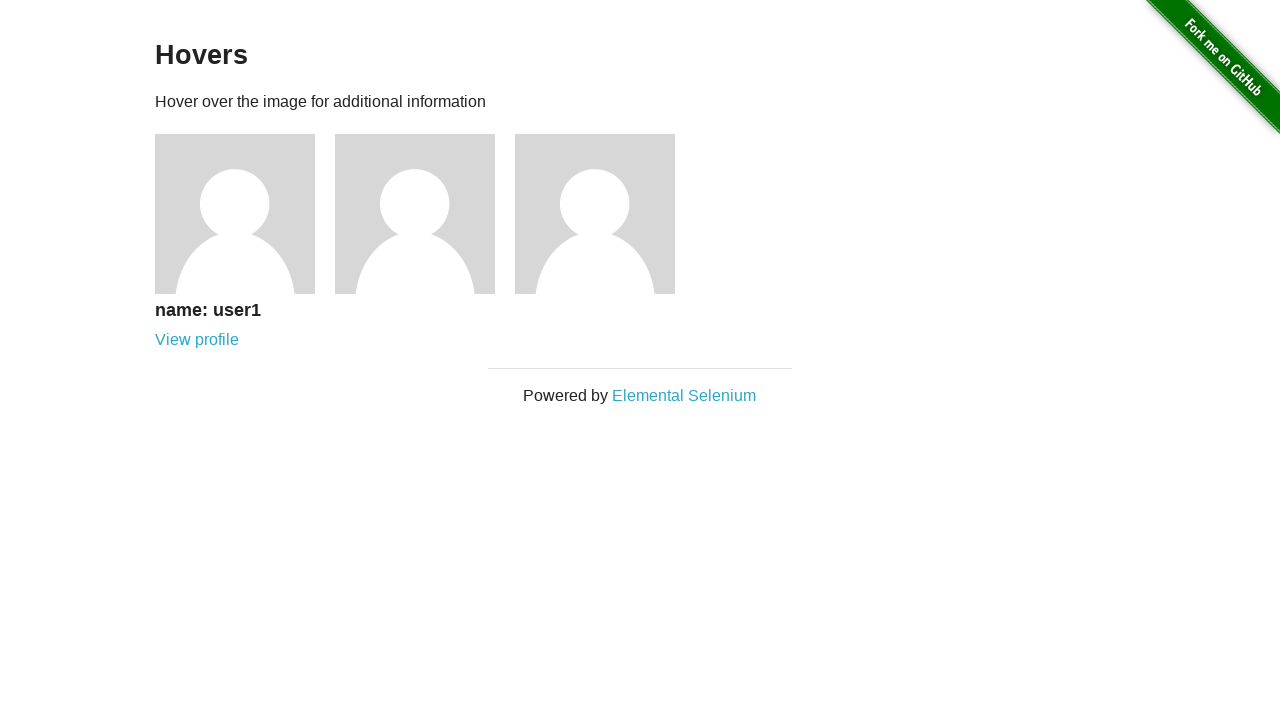